Automates the Marriott Bonvoy membership enrollment process by filling out the registration form with personal information (name, email, country), checking required checkboxes, and submitting the form to complete enrollment.

Starting URL: https://www.joinmarriottbonvoy.com/calaqr/s/ES/ch/cunxc

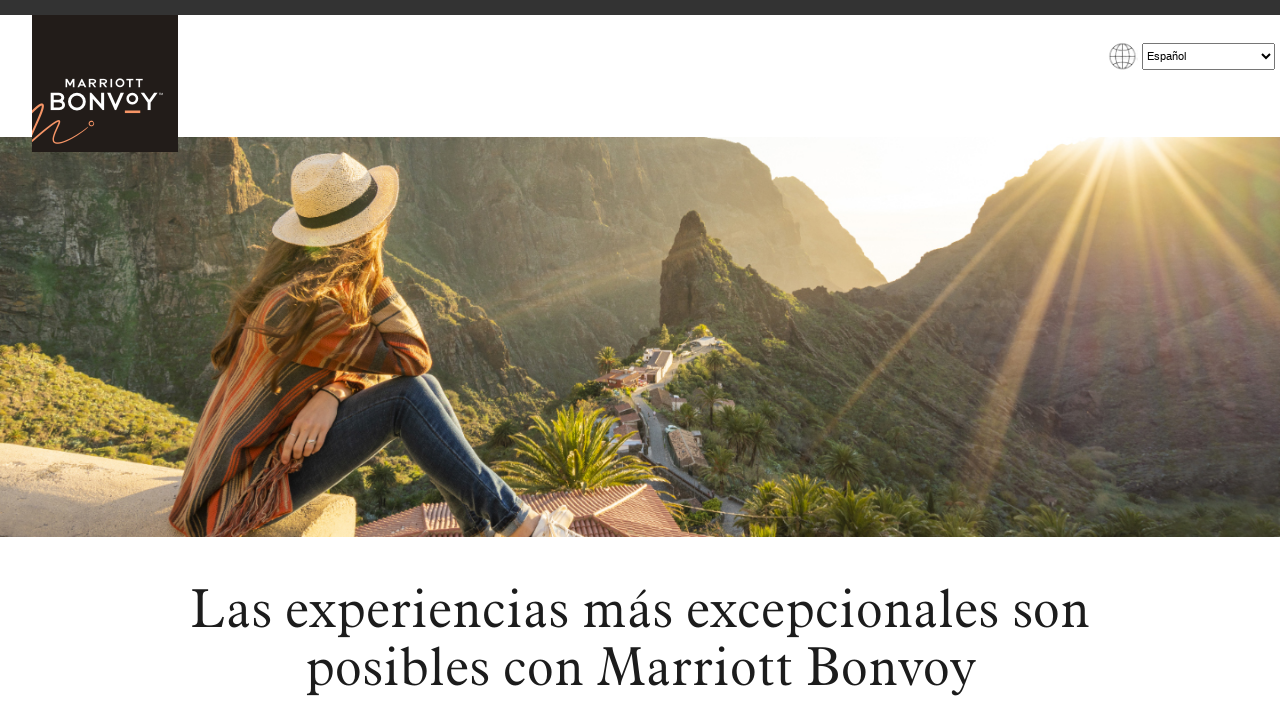

Enrollment form loaded
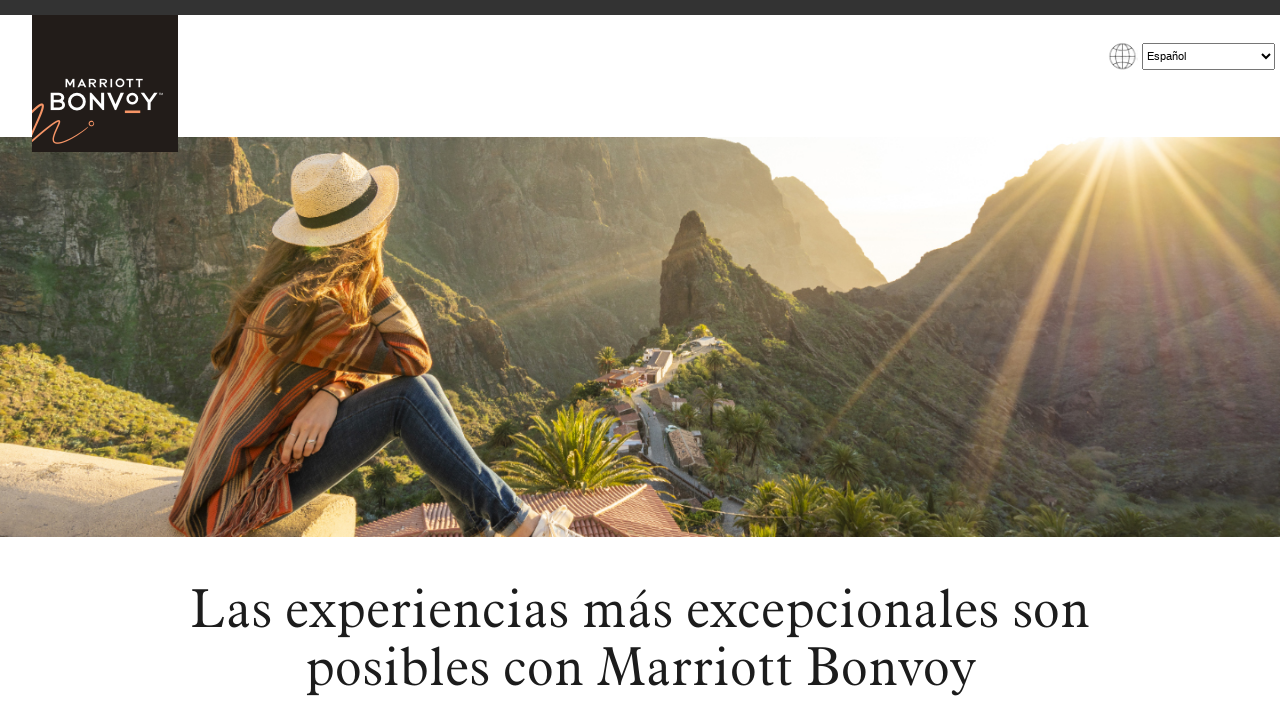

Filled first name field with 'Carlos' on #first_name
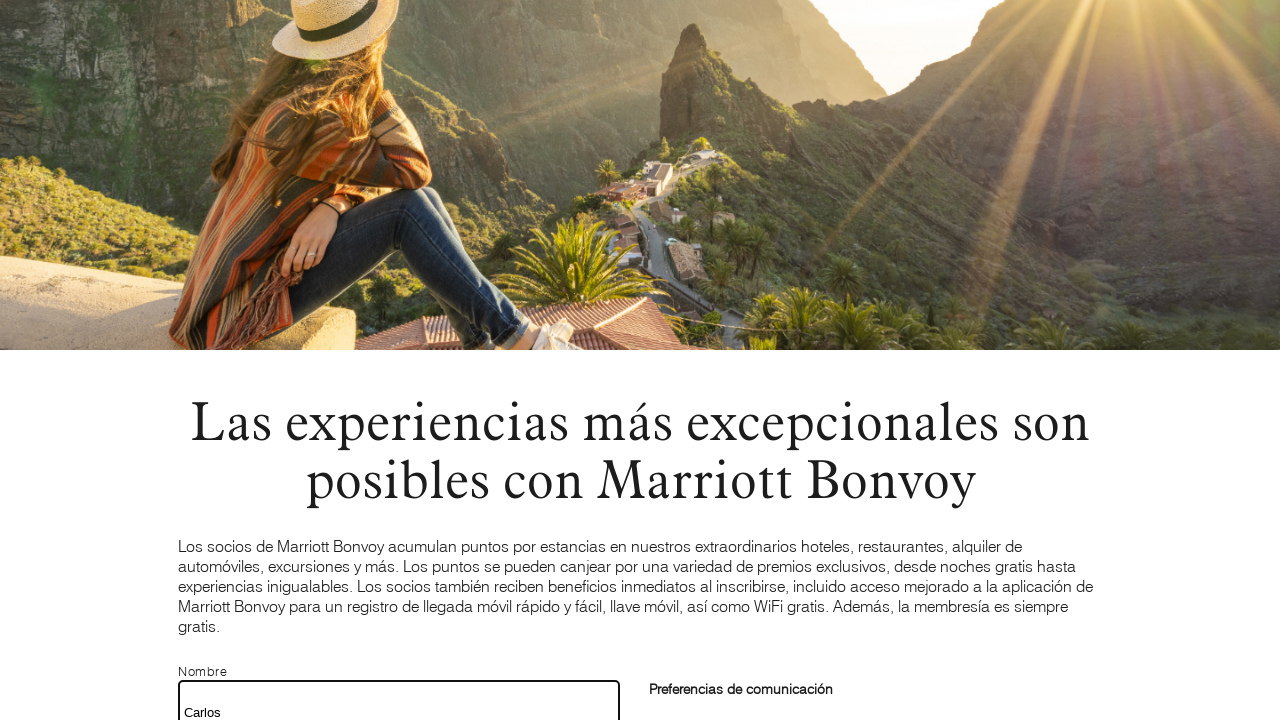

Filled last name field with 'Rodriguez Martinez' on #last_name
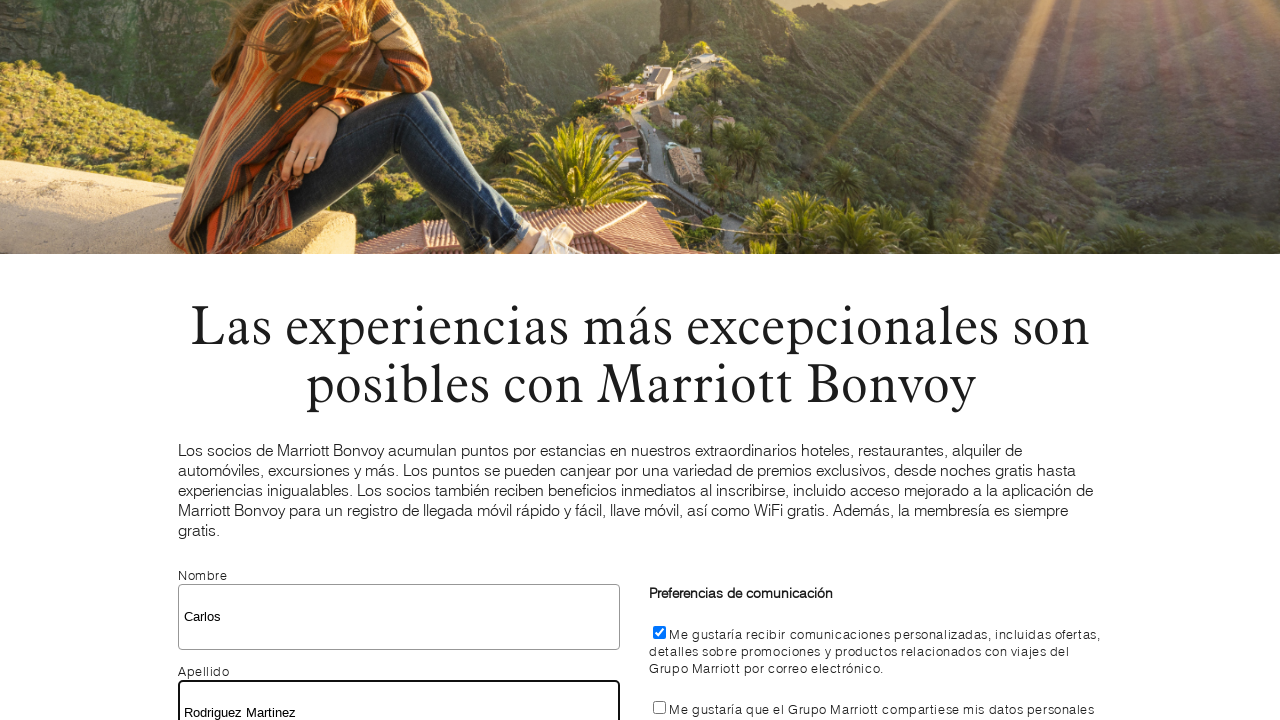

Filled email address field with 'carlos.rodriguez847@gmail.com' on #email_address
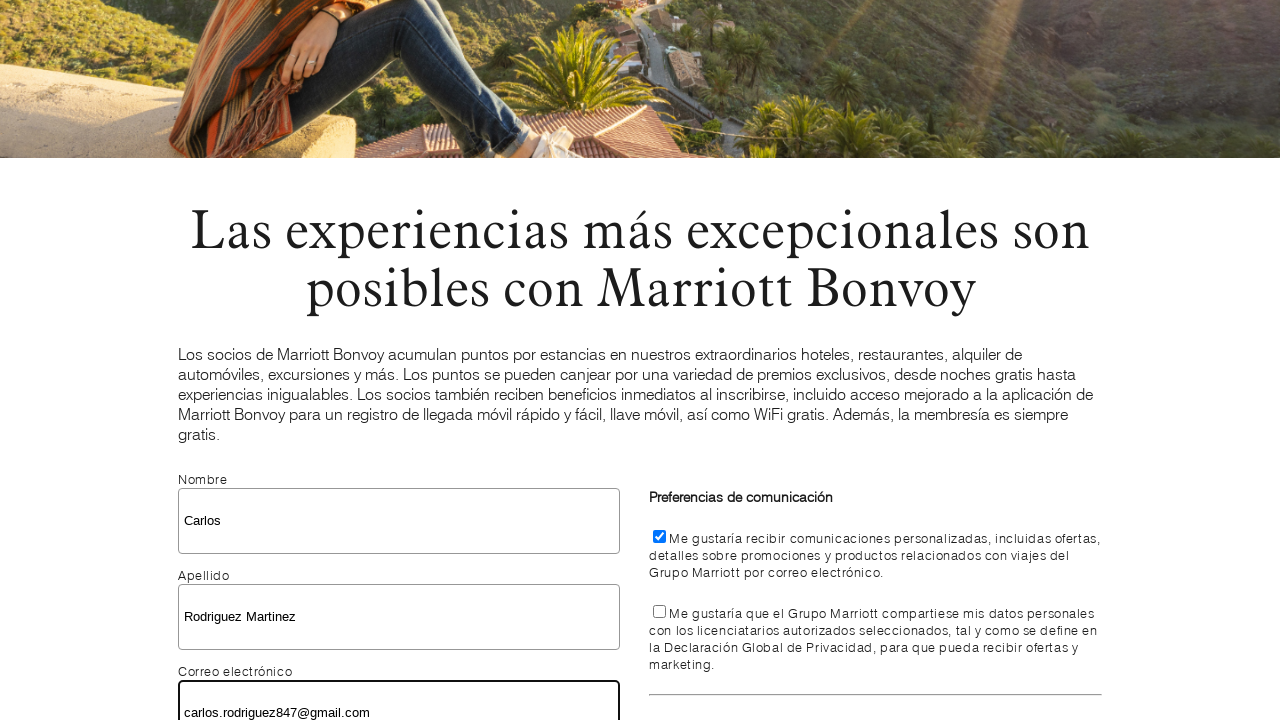

Selected Mexico from country dropdown on select#country
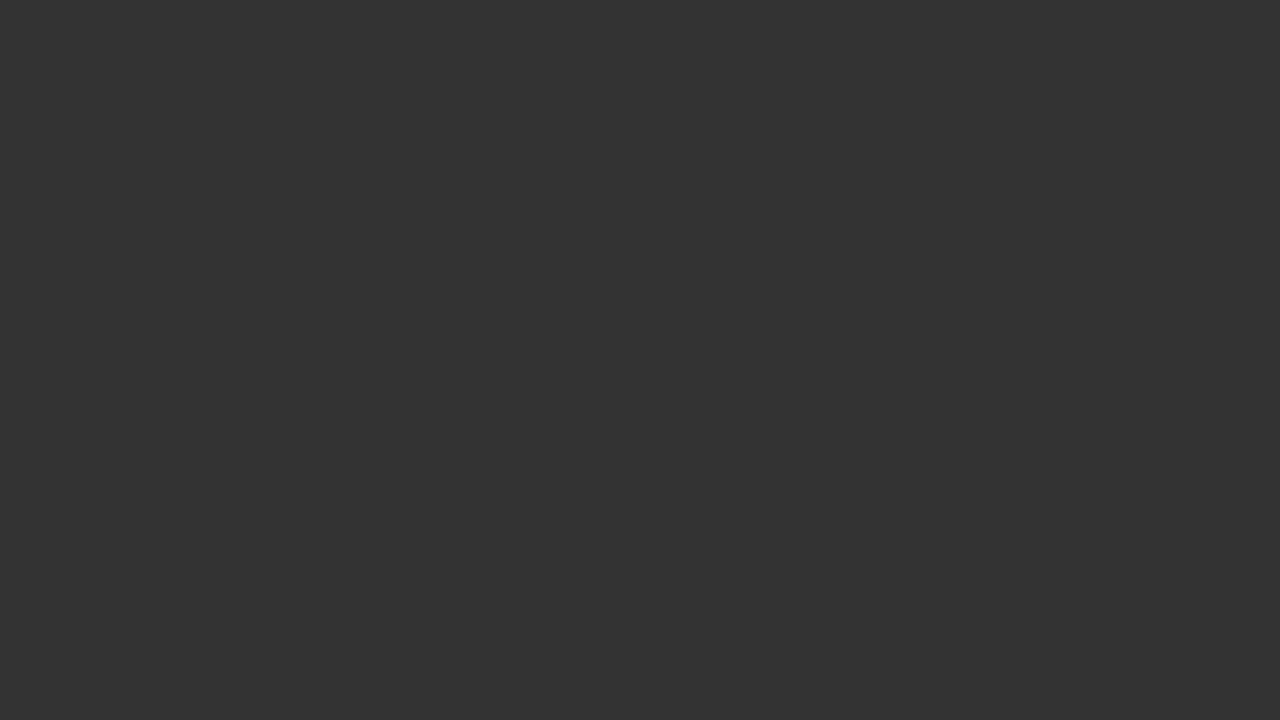

Checked the agreement checkbox on #ctlAgree
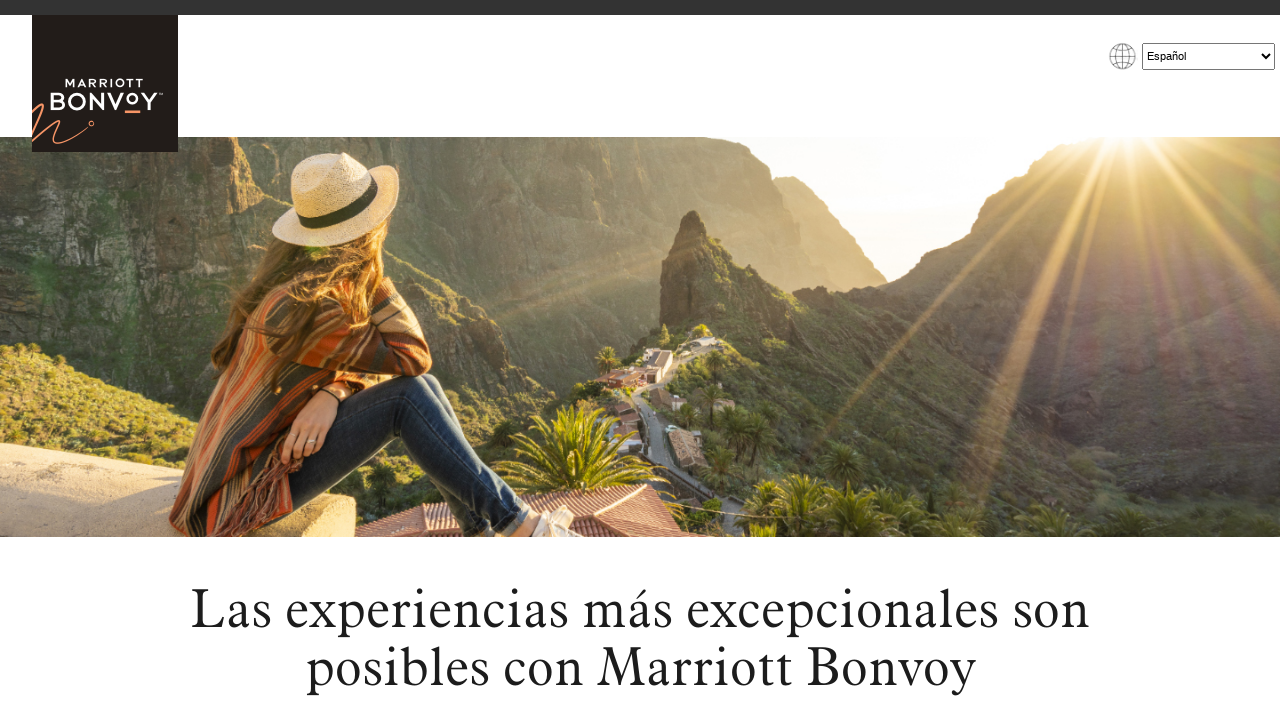

Checked the marketing checkbox on #chk_mi
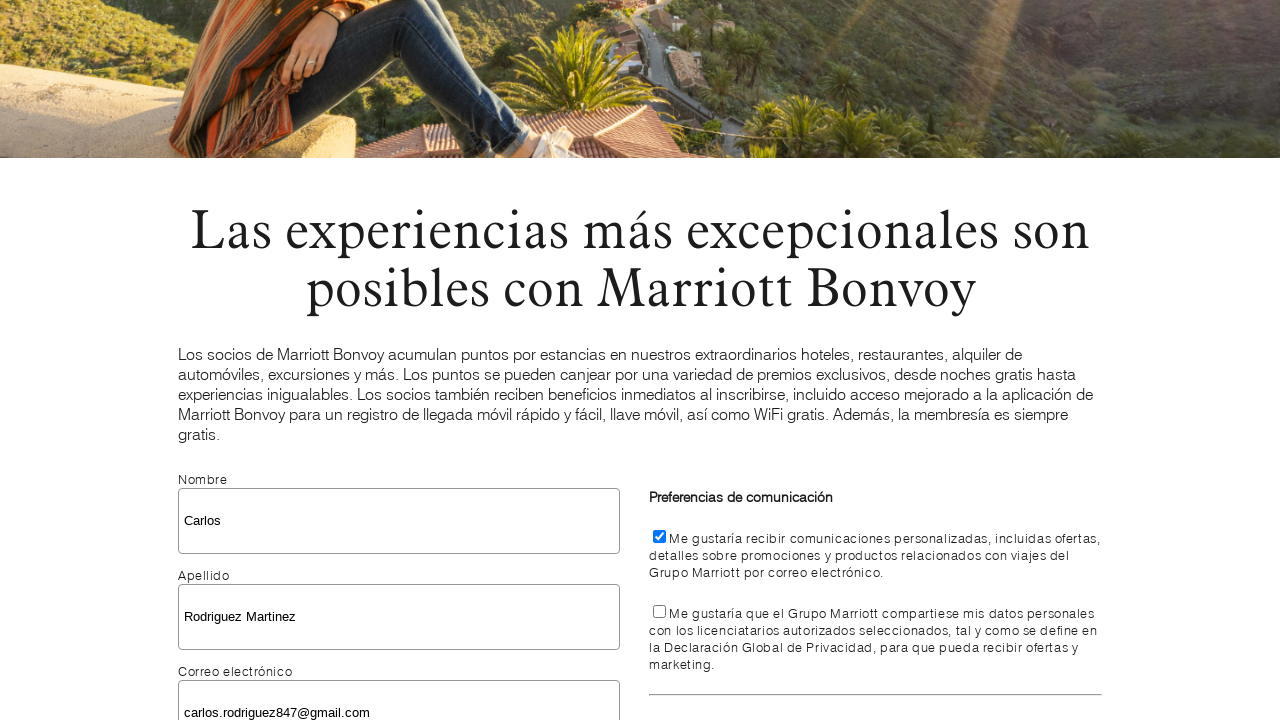

Clicked the enroll button to submit the form at (640, 360) on a.css_button
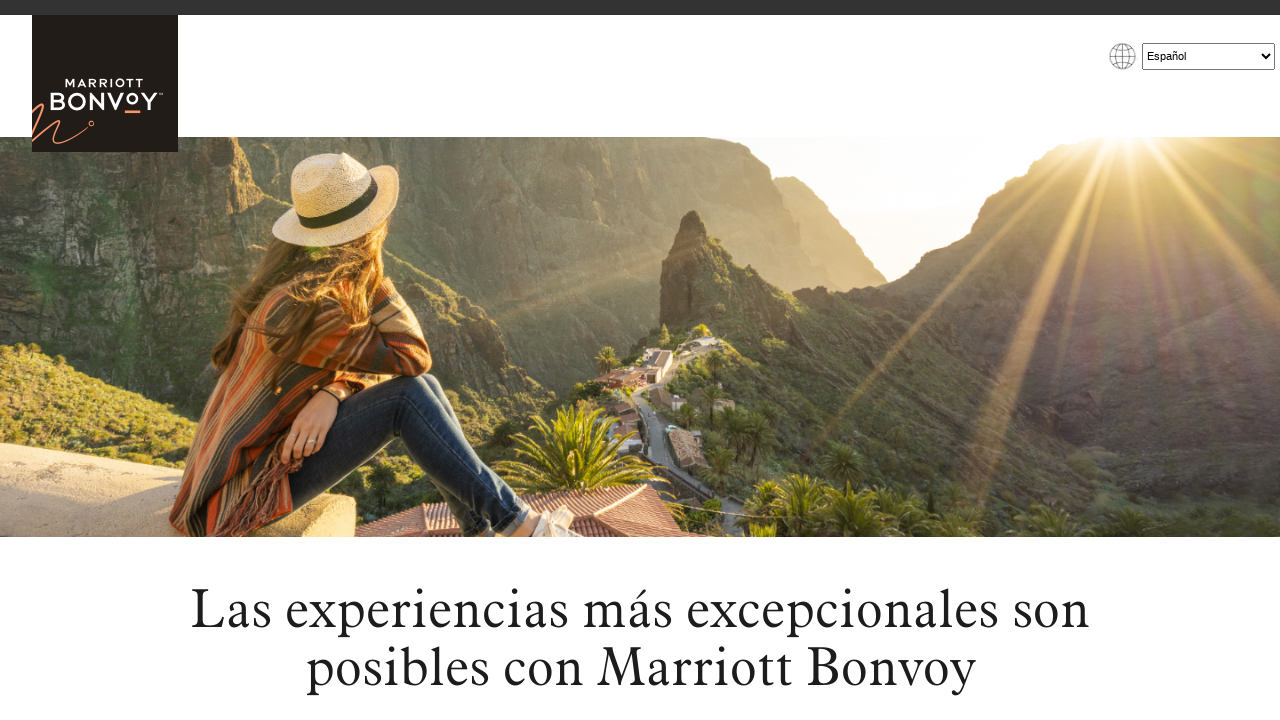

Confirmation page loaded successfully after enrollment submission
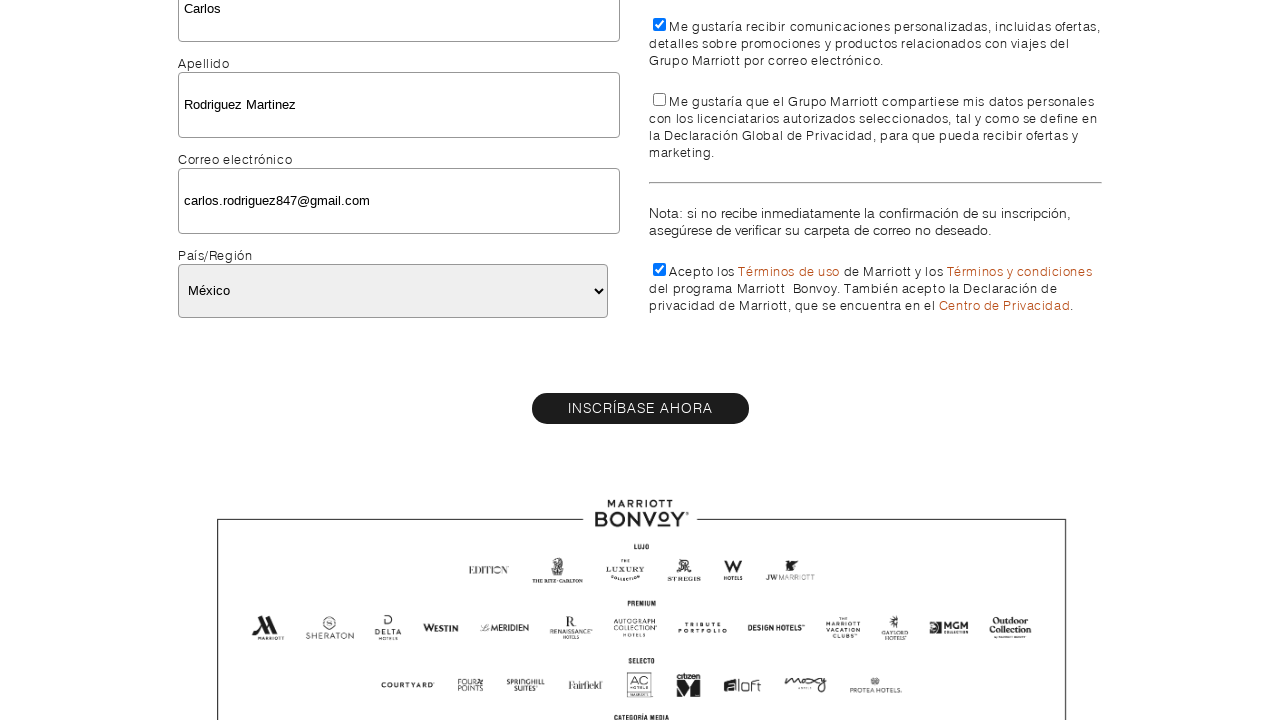

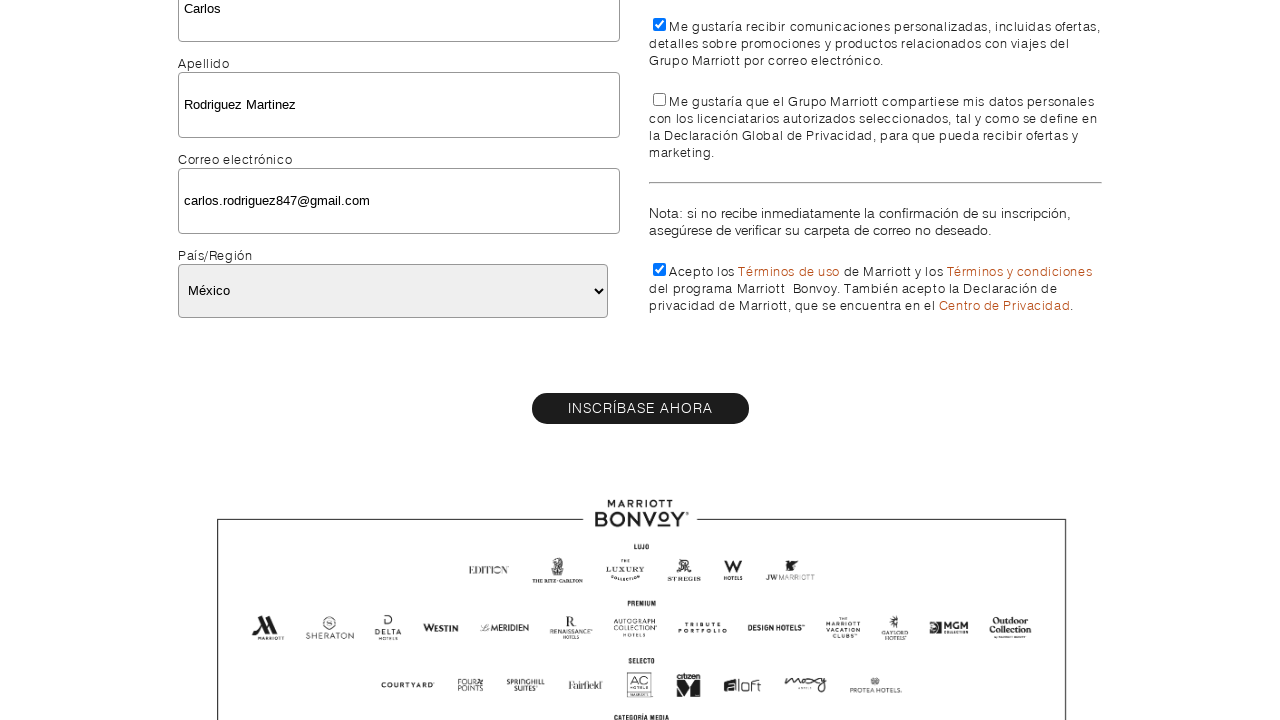